Tests a registration form by filling in personal details (first name, last name, email, gender, phone number) and submitting the form, then verifies a confirmation modal appears.

Starting URL: https://demoqa.com/automation-practice-form

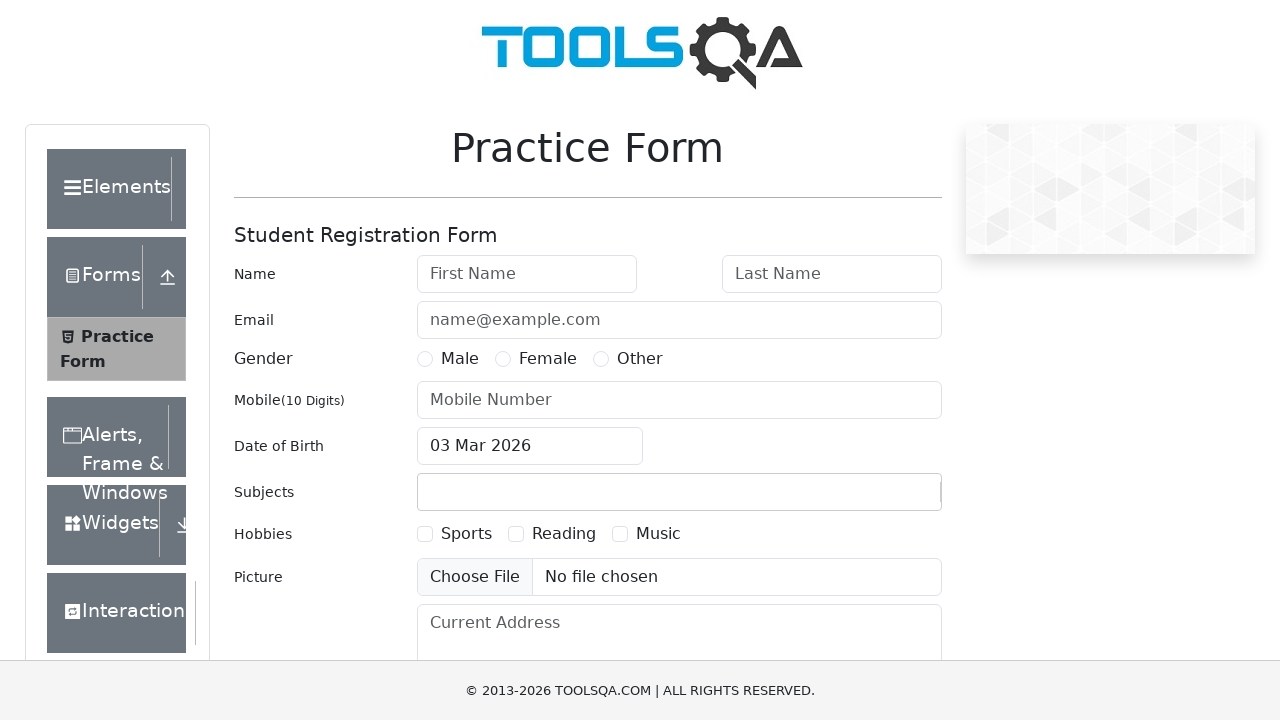

Filled first name field with 'Test' on #firstName
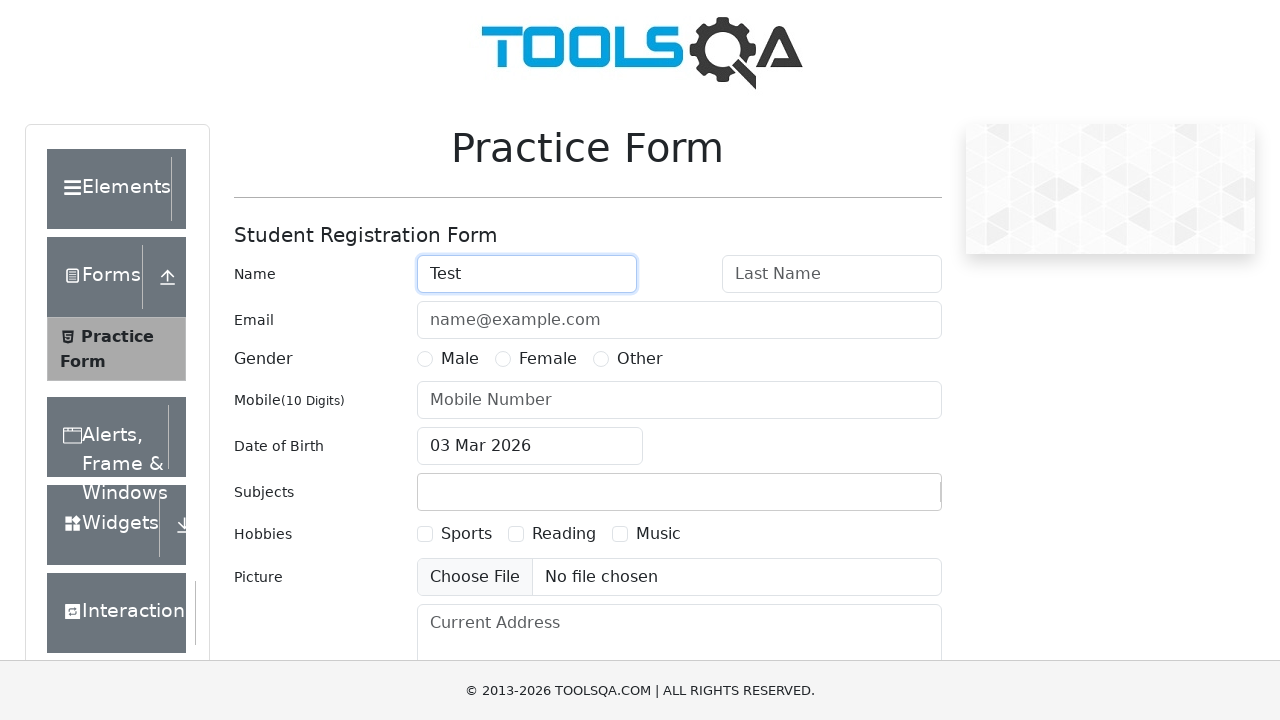

Filled last name field with 'User' on #lastName
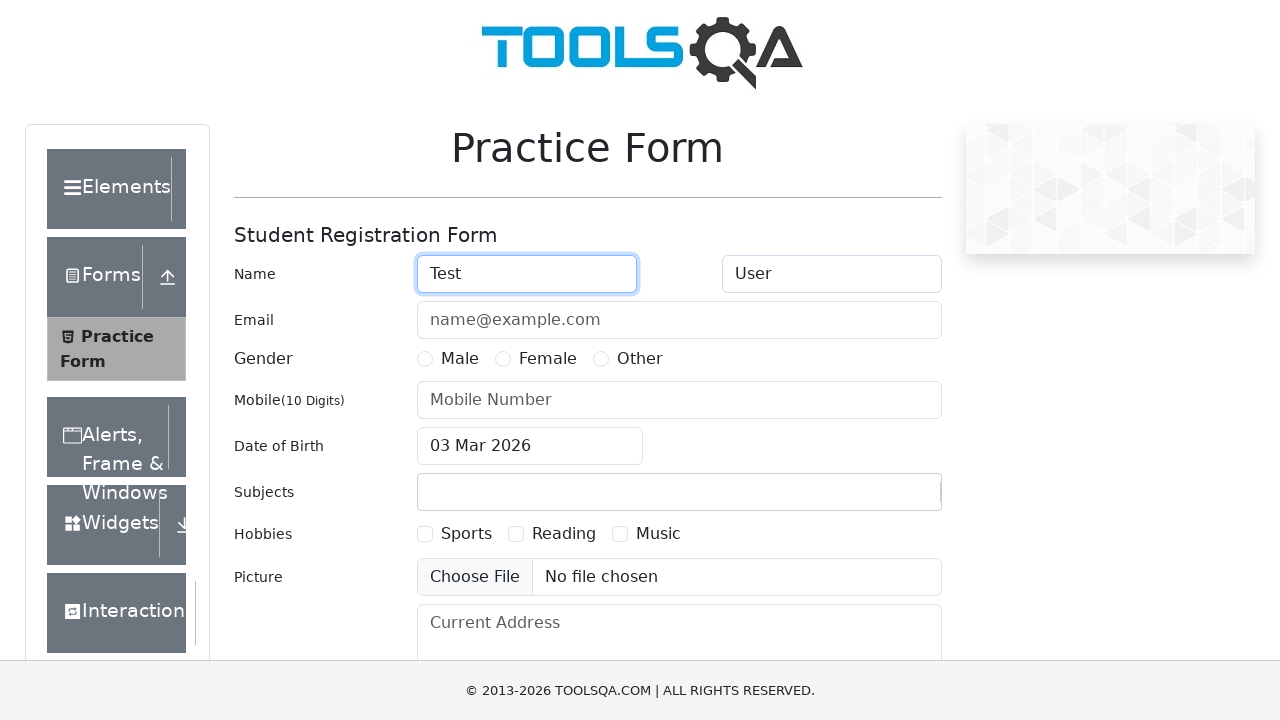

Filled email field with 'testuser@example.com' on #userEmail
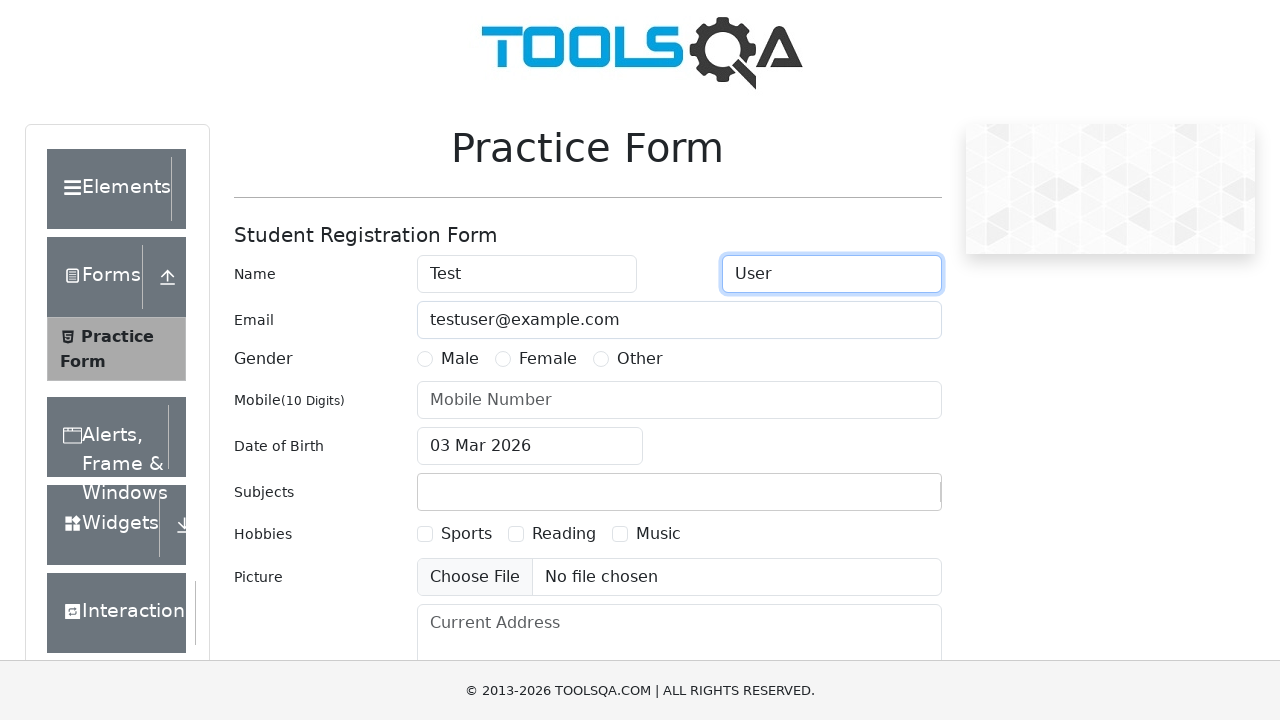

Selected Male gender option at (460, 359) on label[for='gender-radio-1']
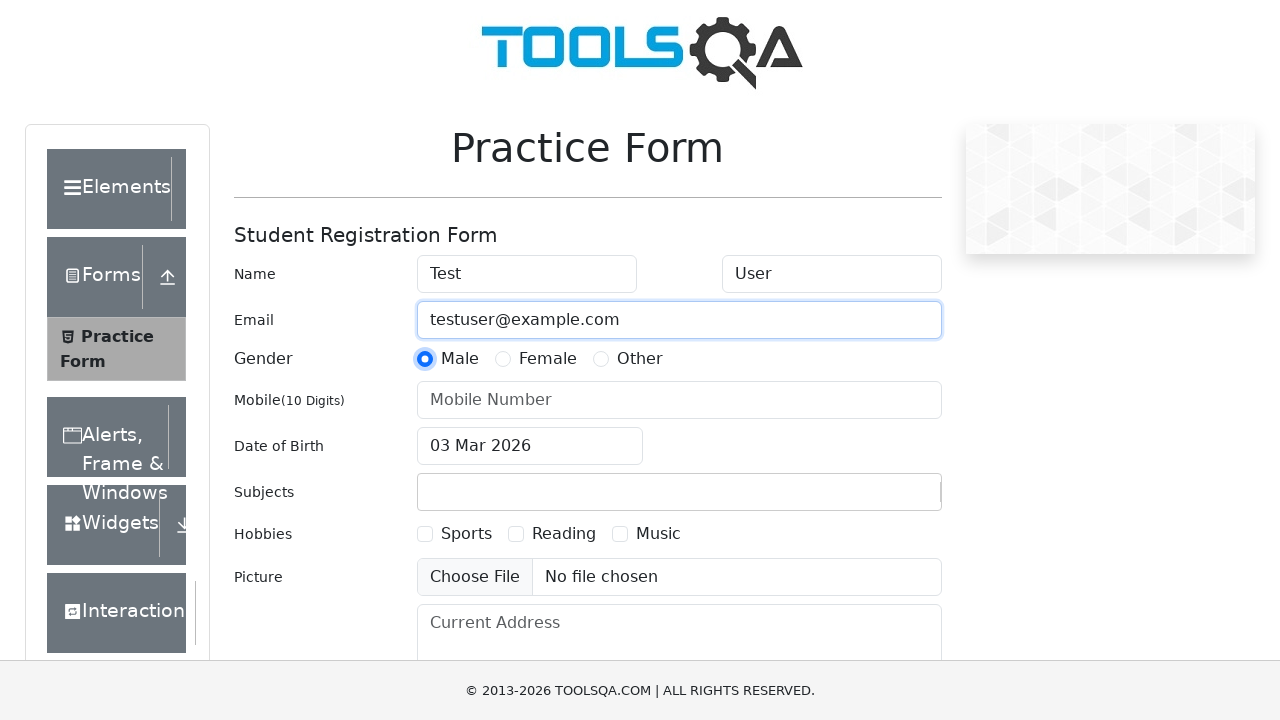

Filled phone number field with '9876543210' on #userNumber
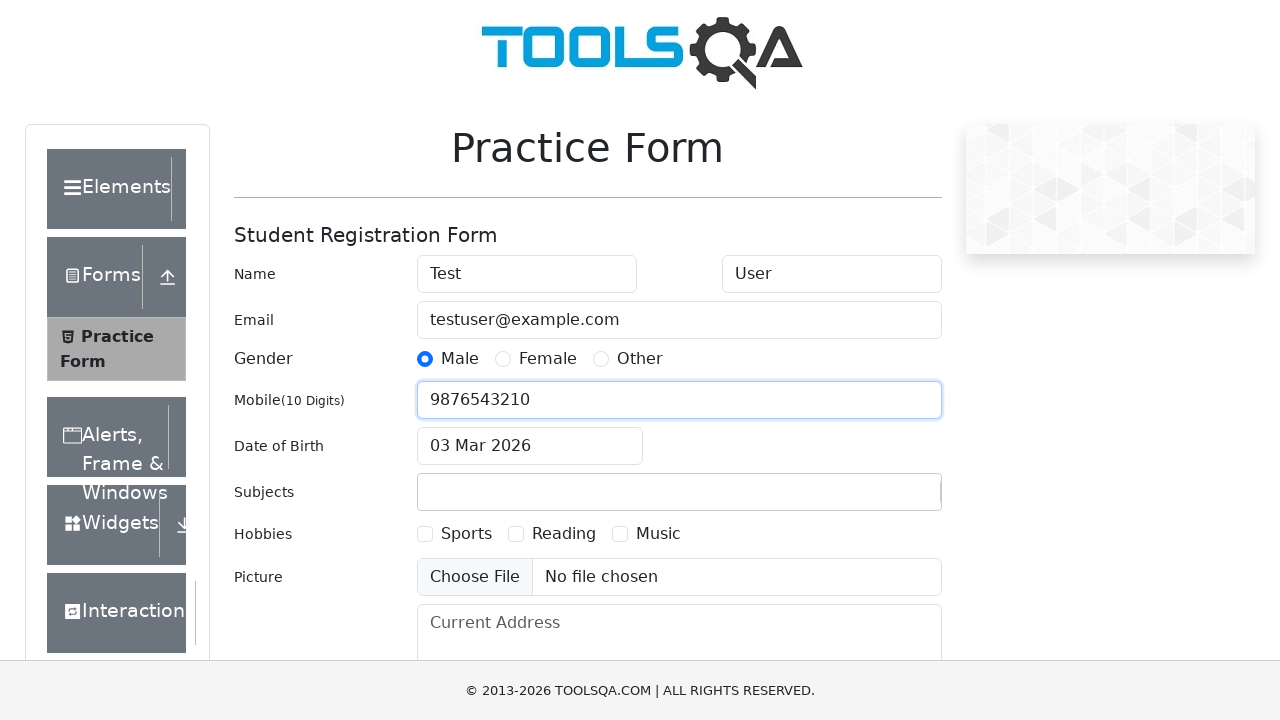

Scrolled to submit button
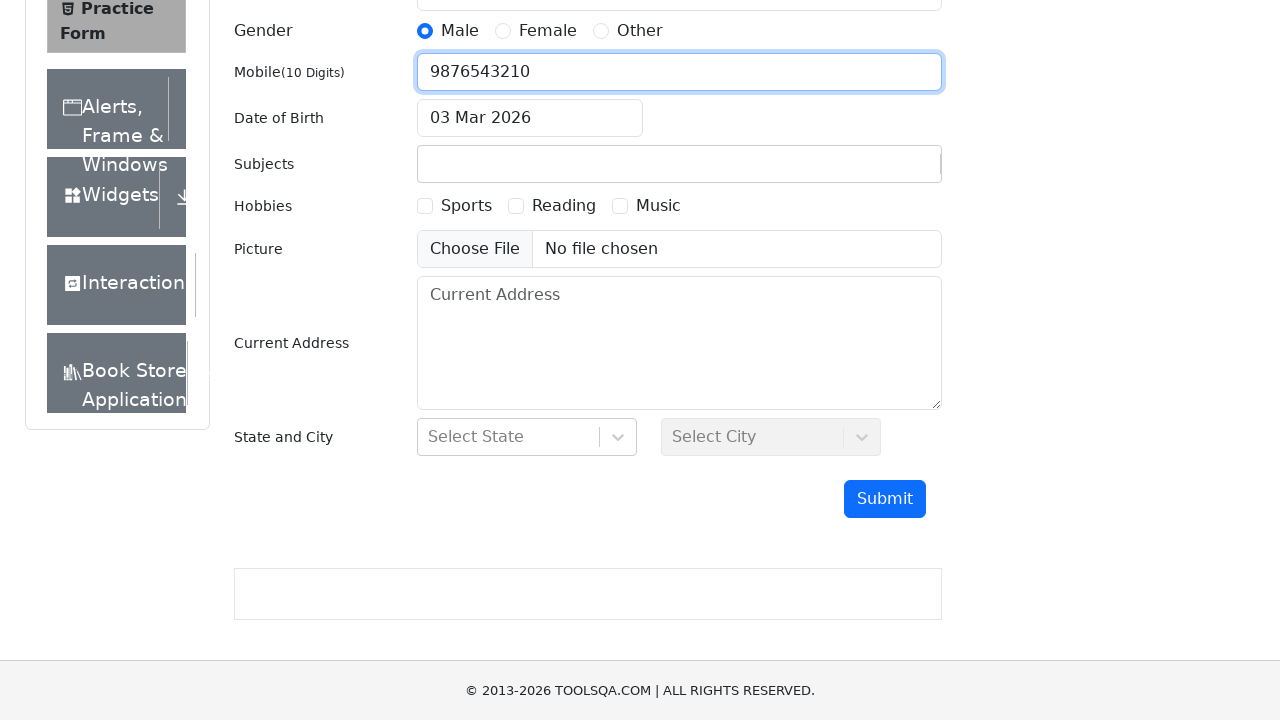

Clicked submit button to submit the registration form at (885, 499) on #submit
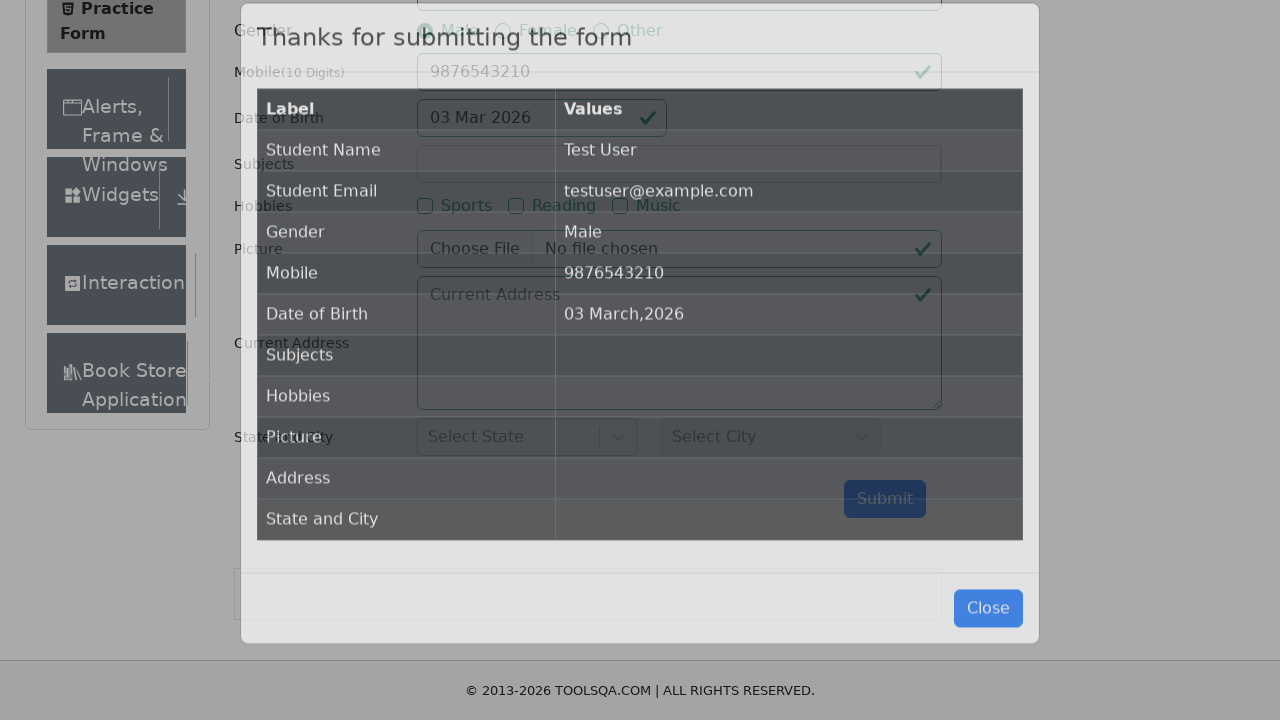

Confirmation modal appeared and is visible
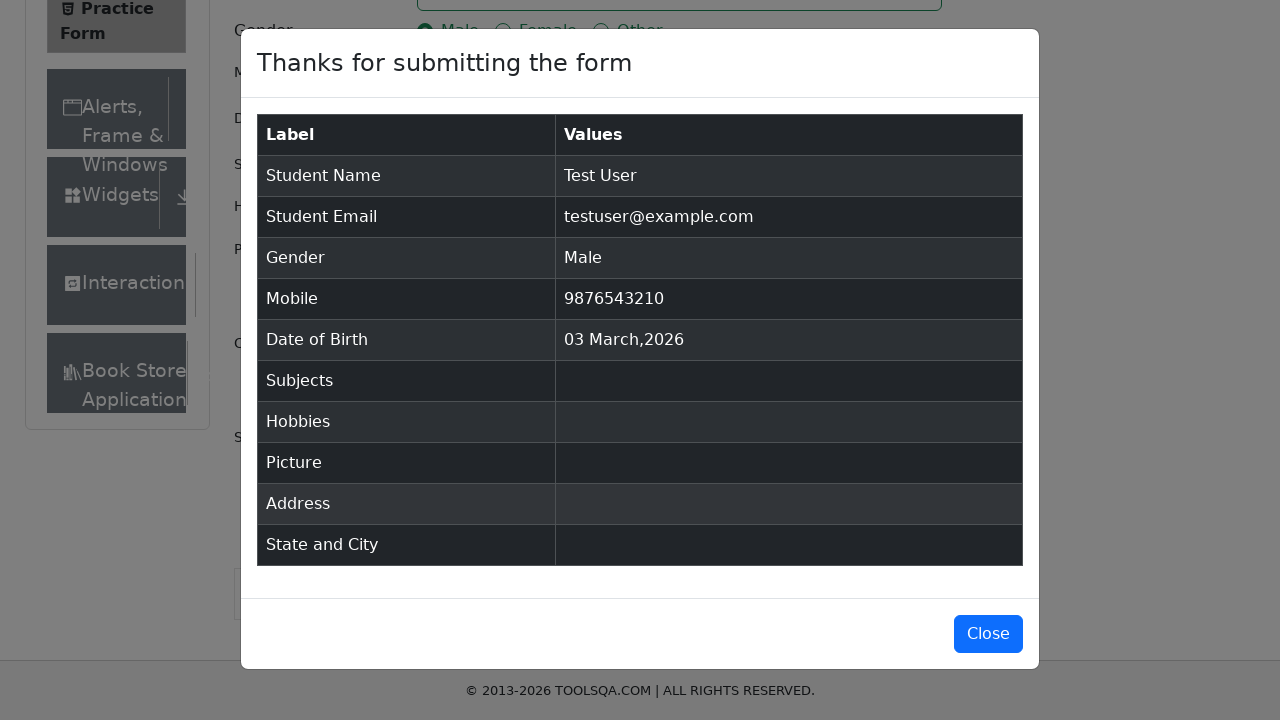

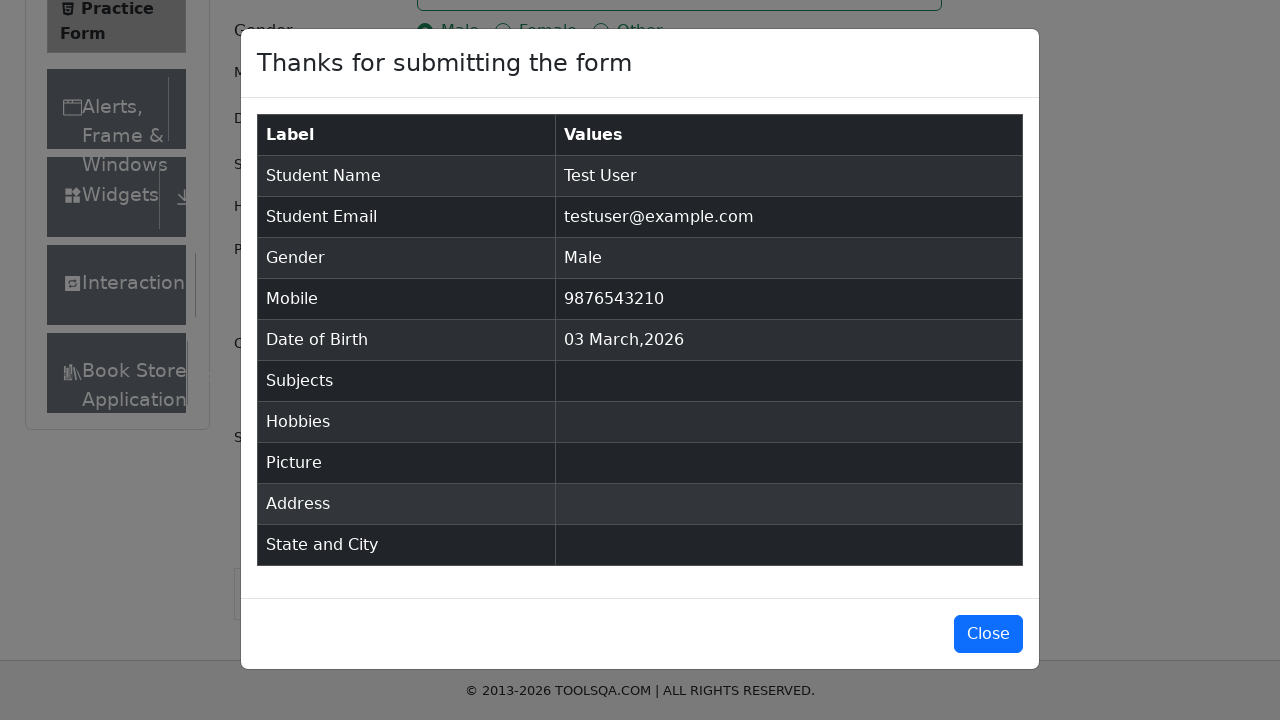